Tests a mortgage calculator by entering a random monthly income value and interacting with the loan term dropdown selector

Starting URL: https://www.metrocuadrado.com/calculadora-credito-hipotecario-vivienda/

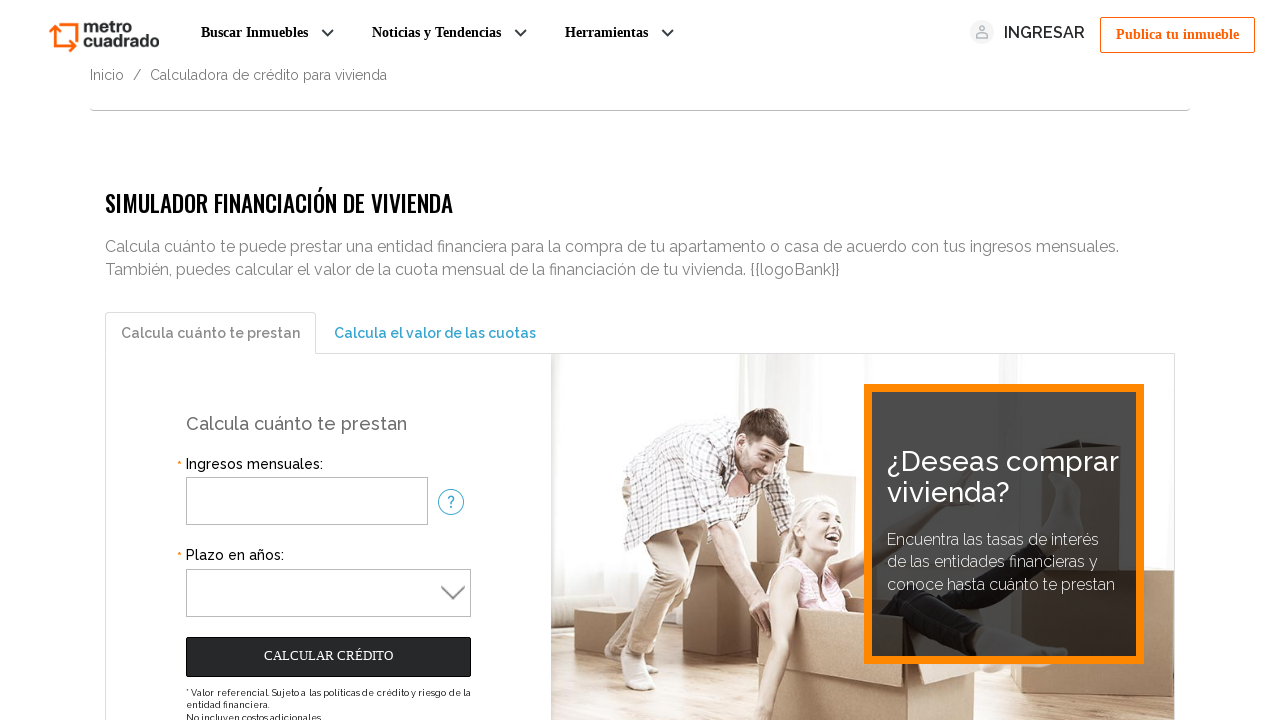

Filled monthly income field with random value: 45828262 on input[name='monthlyIncome']
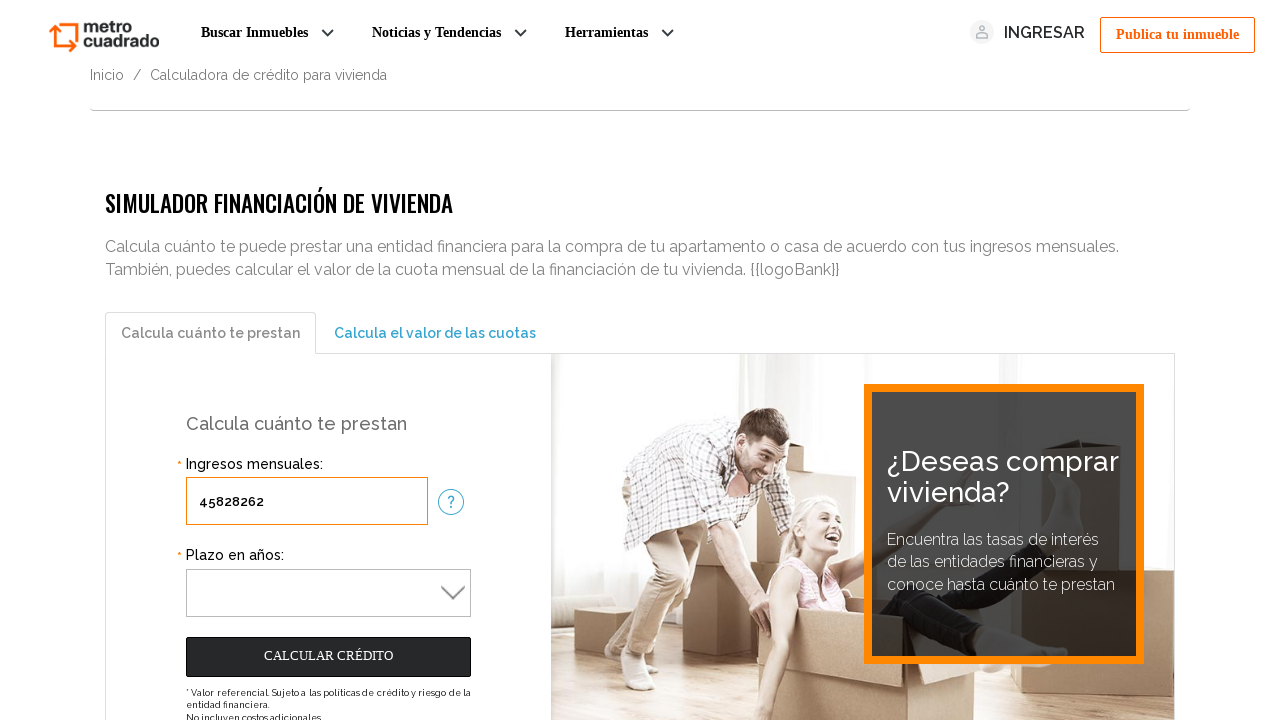

Clicked loan term years dropdown (1st click) at (328, 593) on select[ng-model='termInYears']
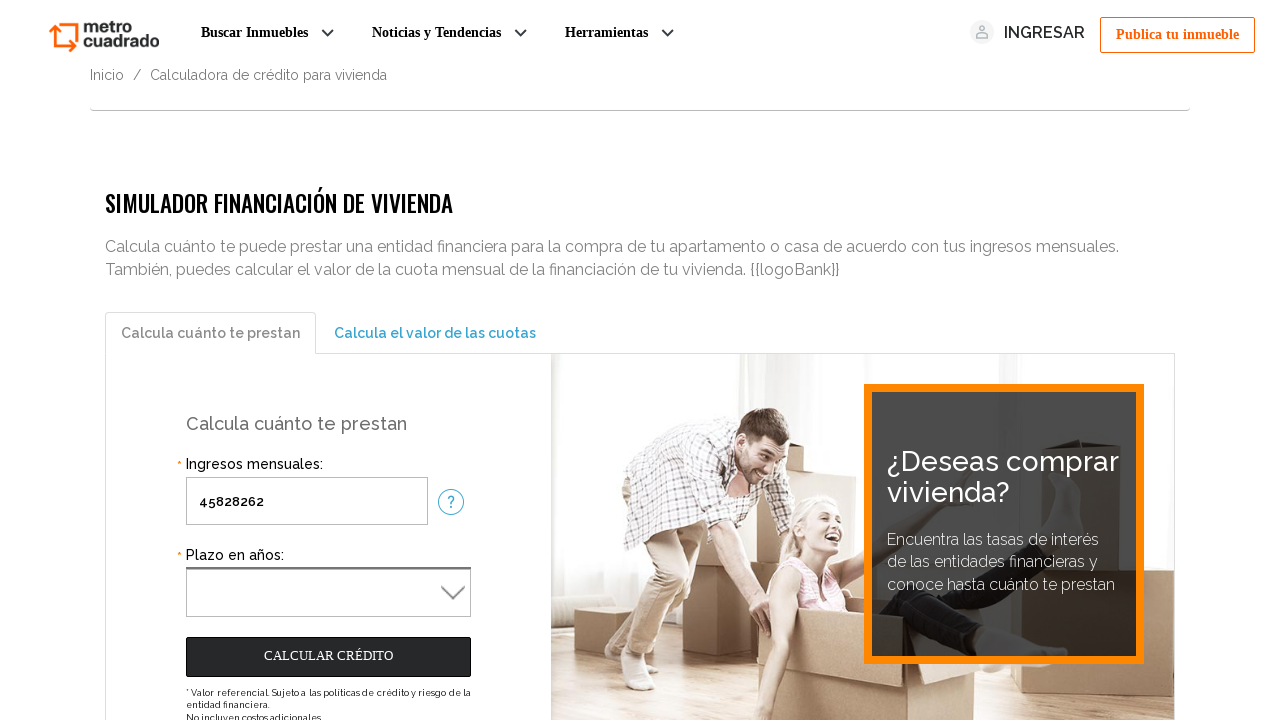

Clicked loan term years dropdown (2nd click) at (328, 593) on select[ng-model='termInYears']
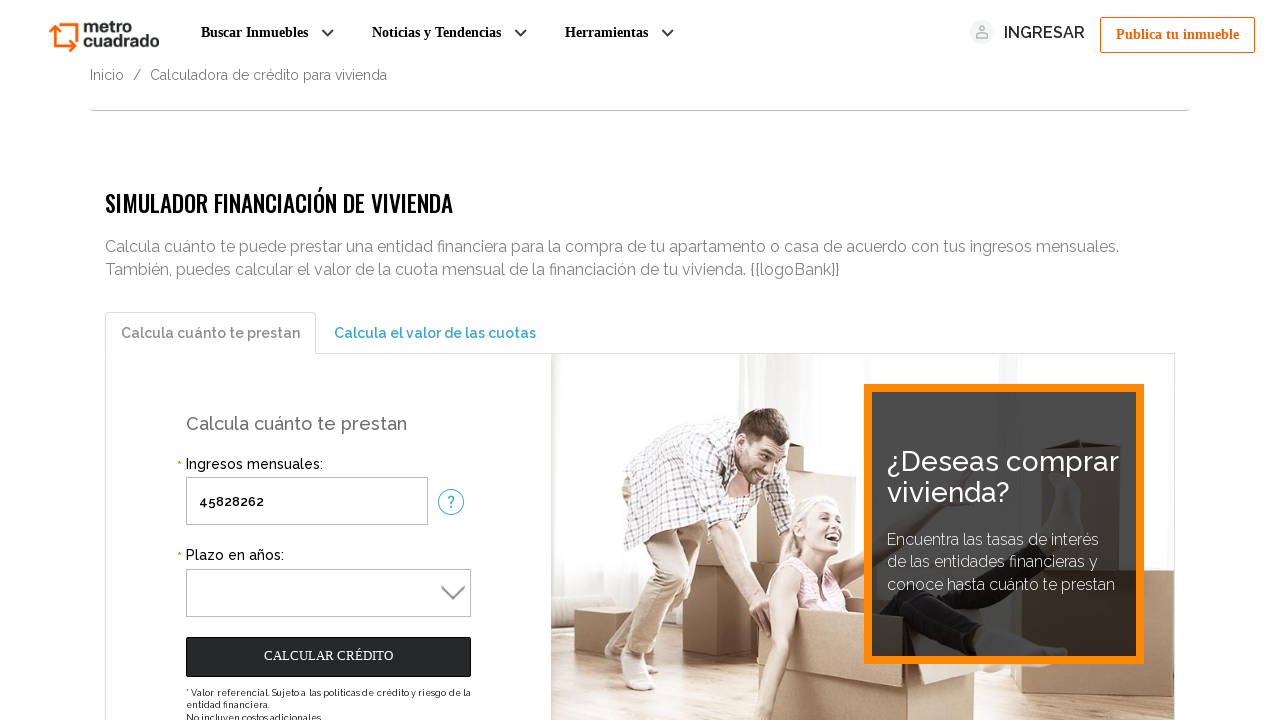

Clicked loan term years dropdown (3rd click) at (328, 593) on select[ng-model='termInYears']
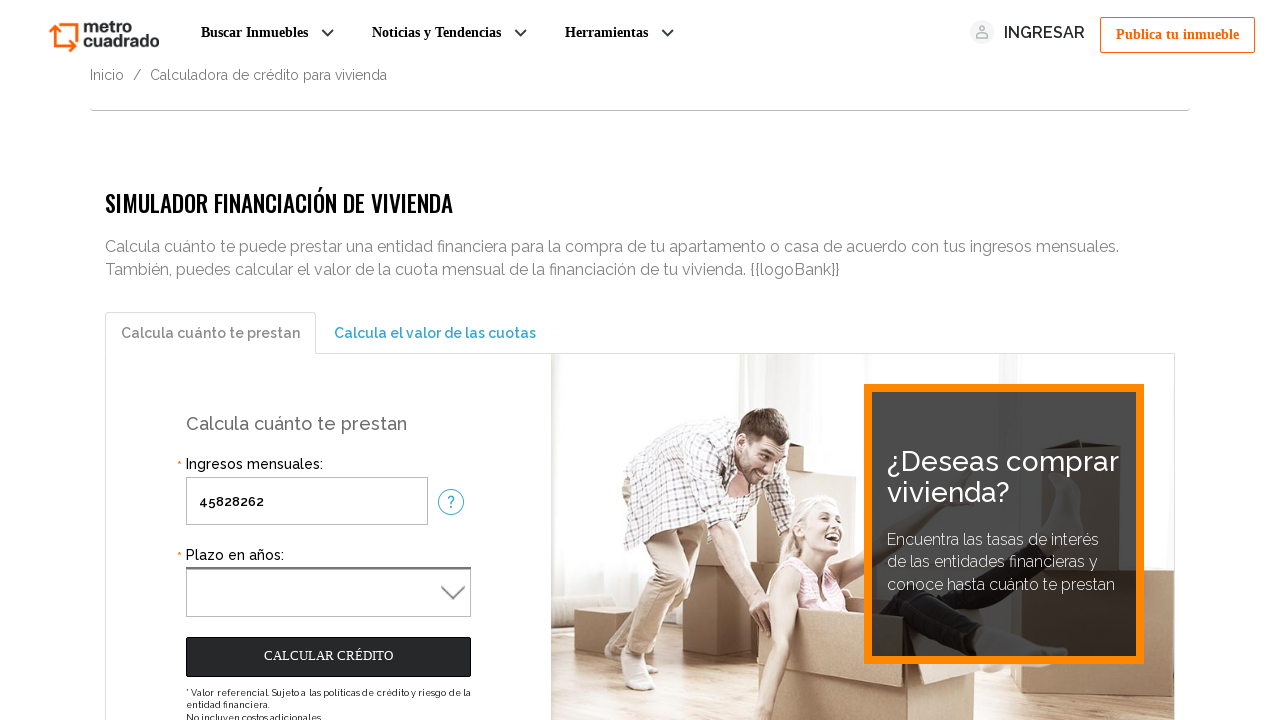

Clicked loan term years dropdown (4th click) at (328, 593) on select[ng-model='termInYears']
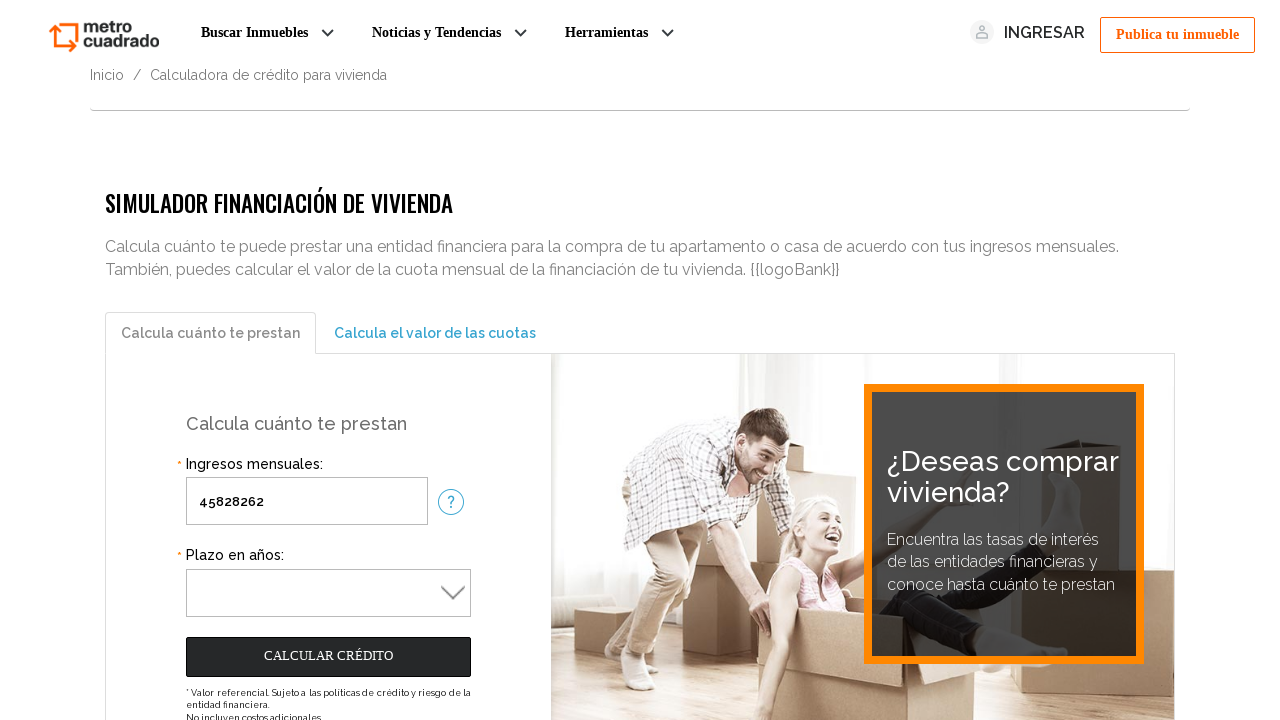

Payment options became visible
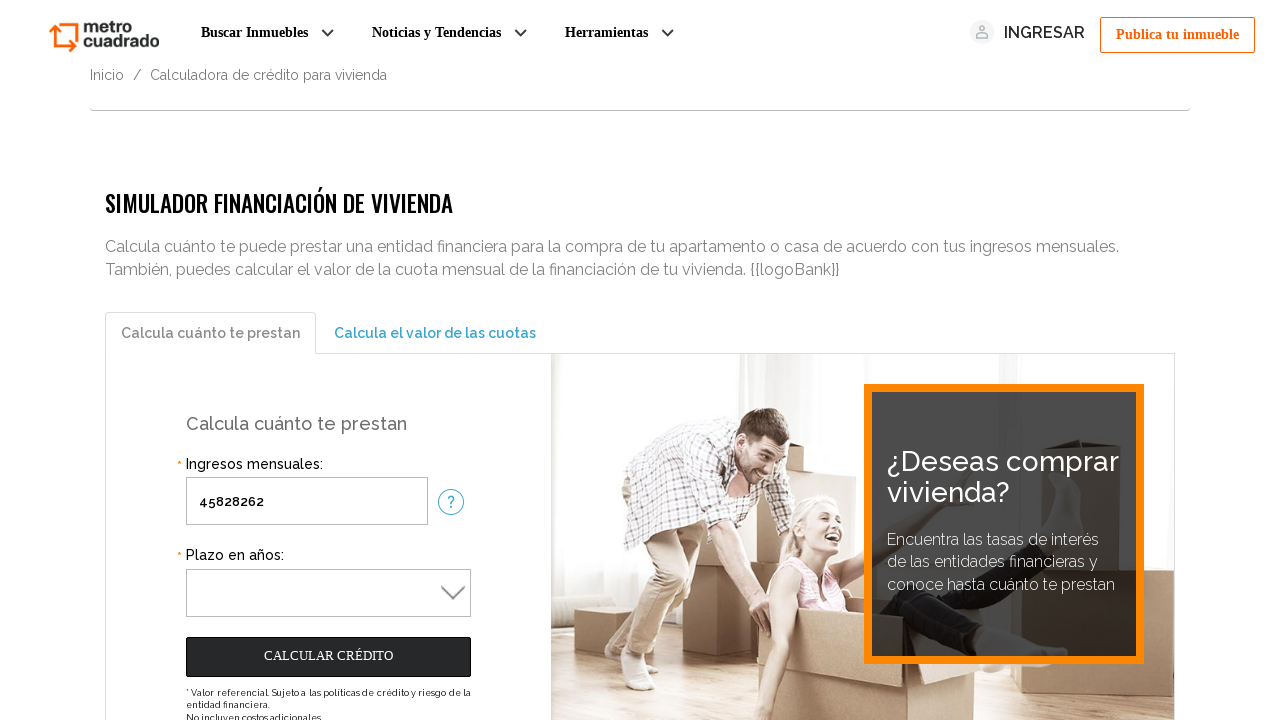

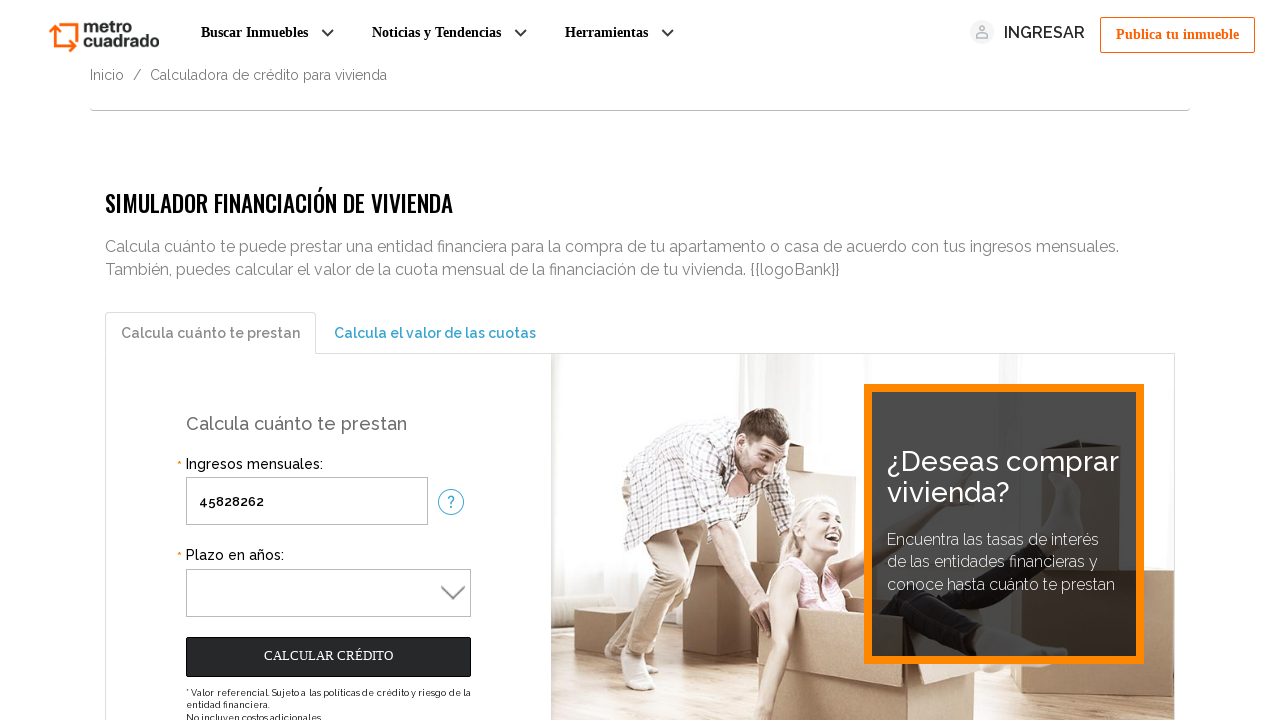